Searches for bags on Ajio.com, clicks on a filter option, and verifies that search results are displayed with product information

Starting URL: https://www.ajio.com/

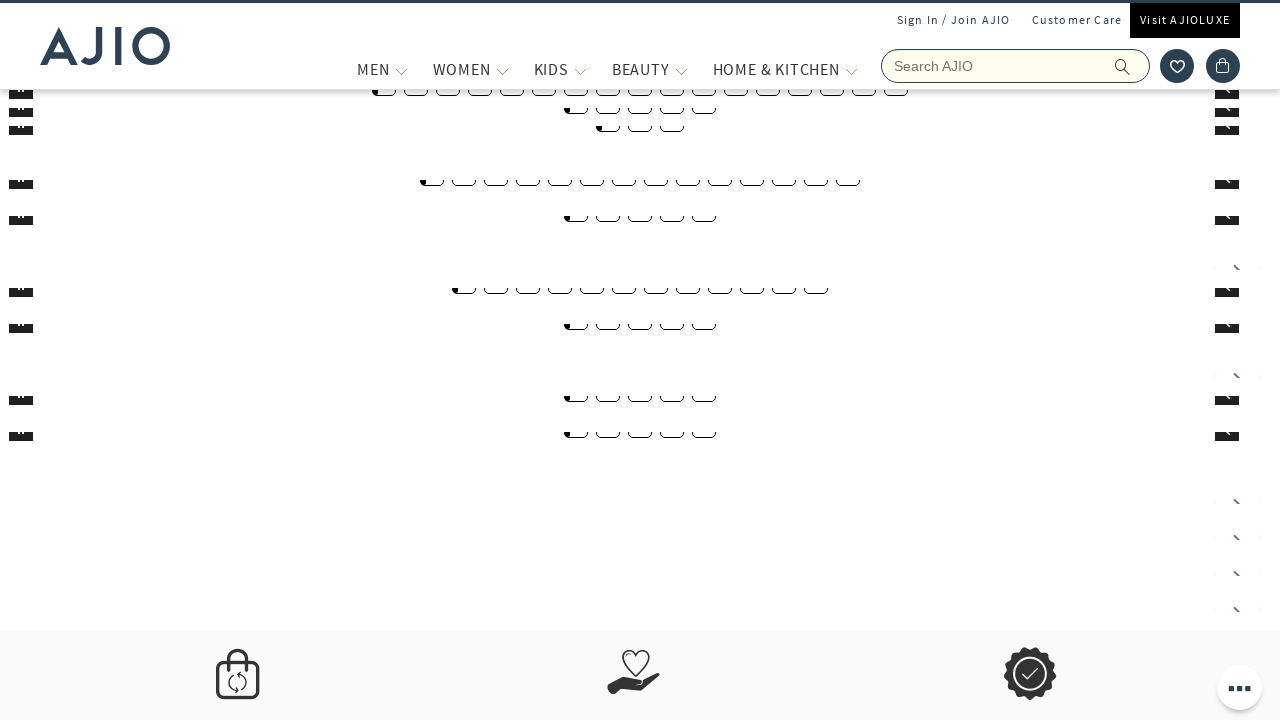

Filled search field with 'bags' on input[name='searchVal']
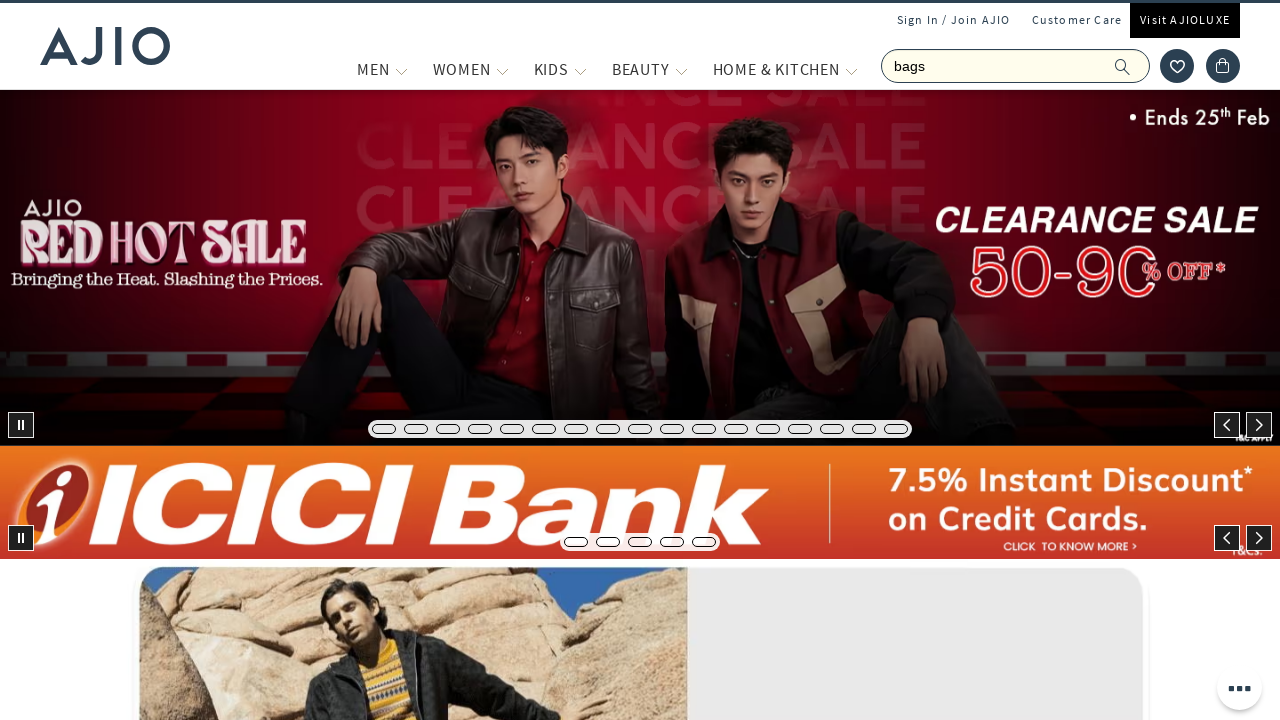

Clicked search button to search for bags at (1123, 66) on span.ic-search
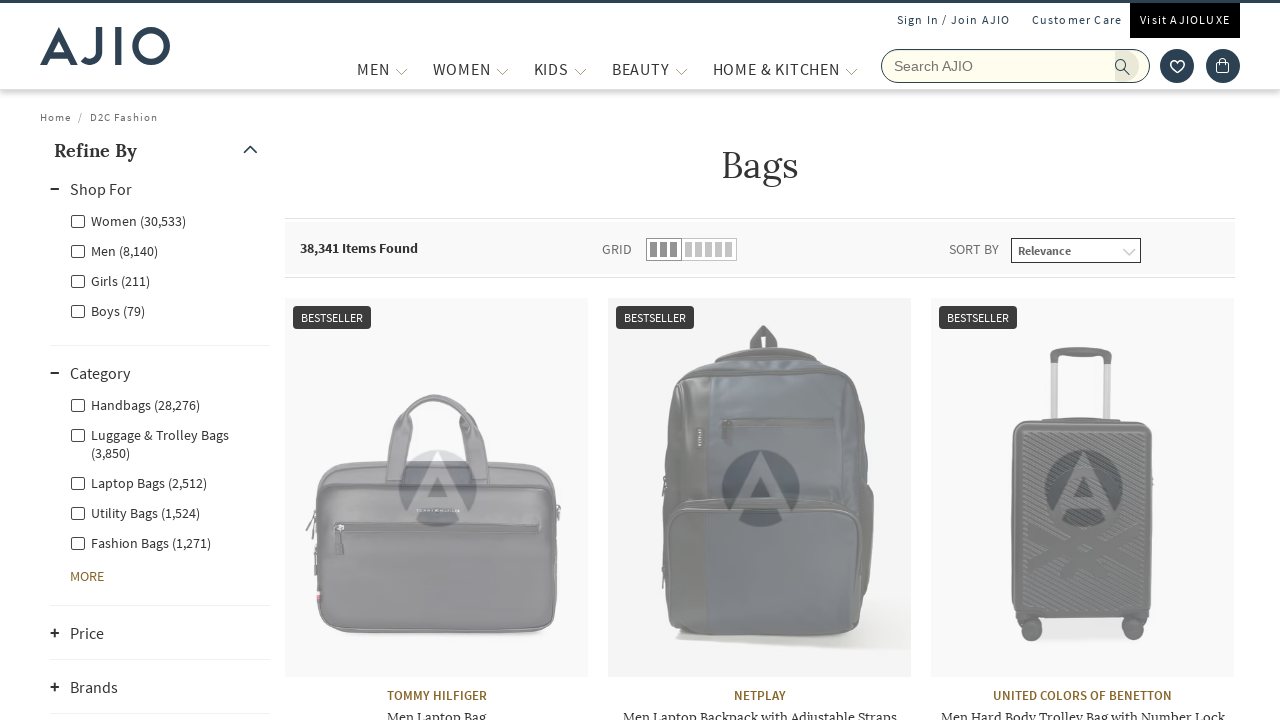

Clicked on filter/facet option at (160, 220) on div.facet-linkhead
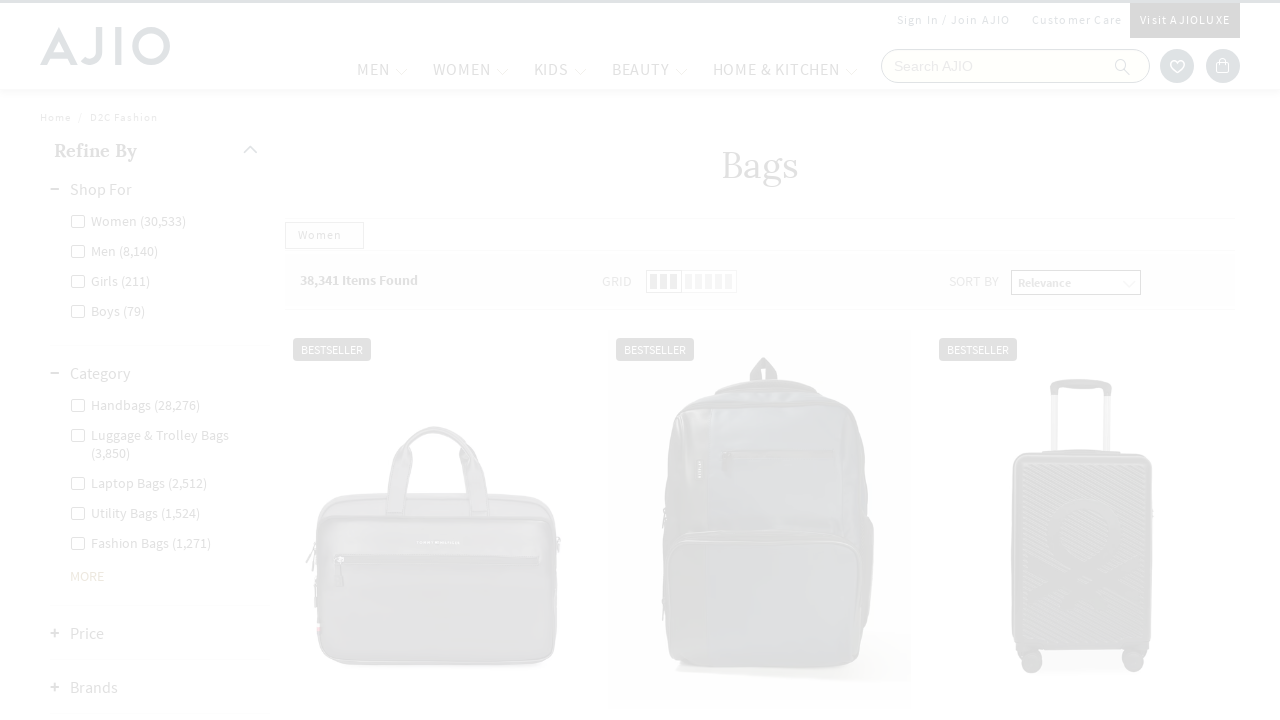

Search results loaded with items found indicator
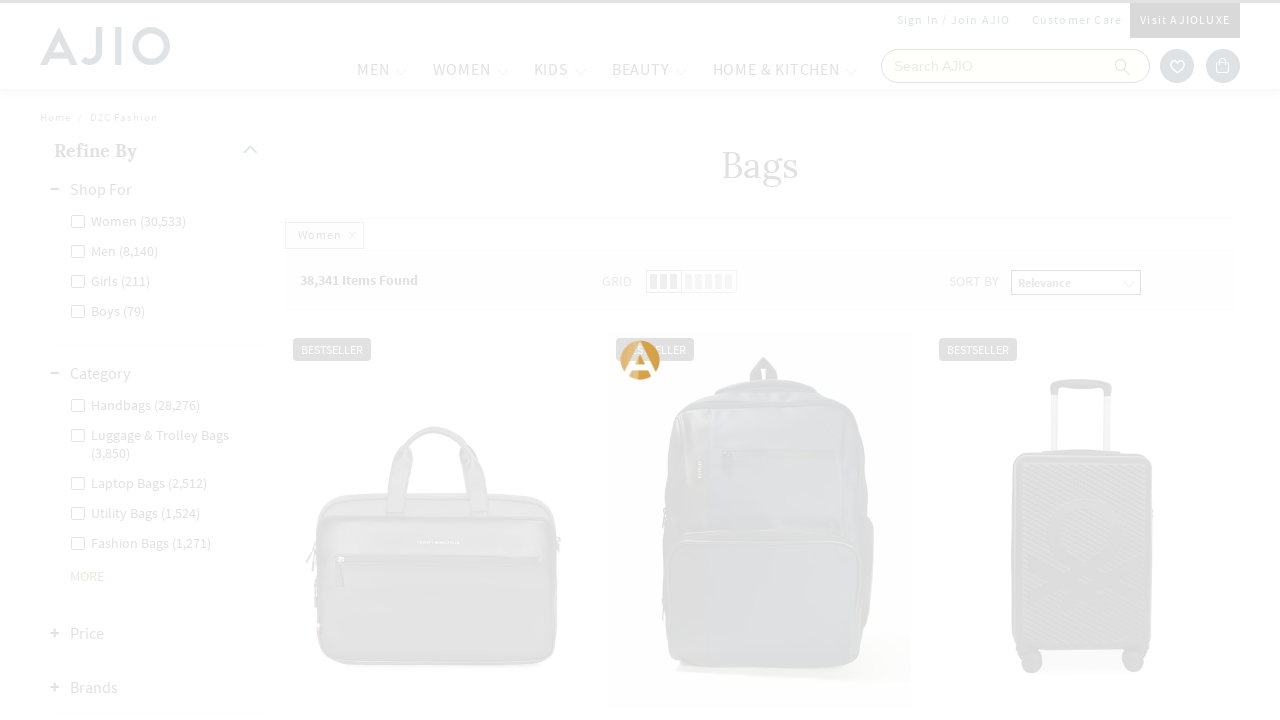

Verified that product brands are displayed in search results
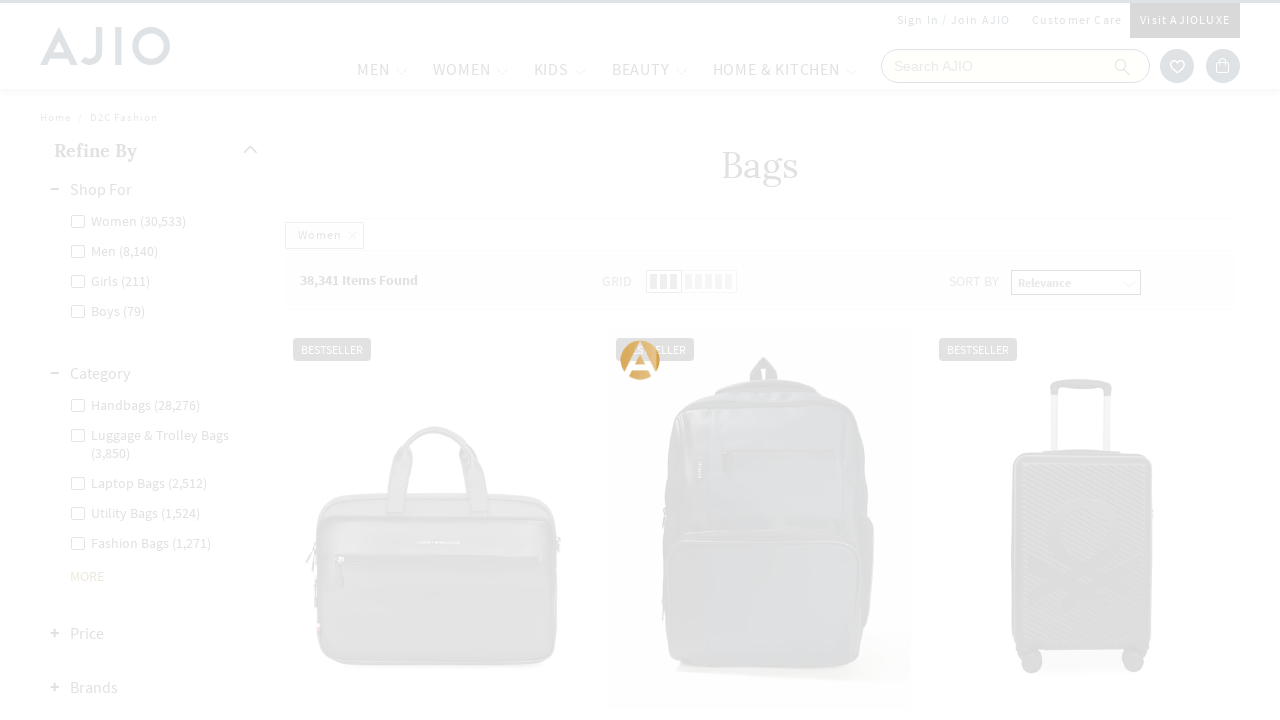

Verified that product names are displayed in search results
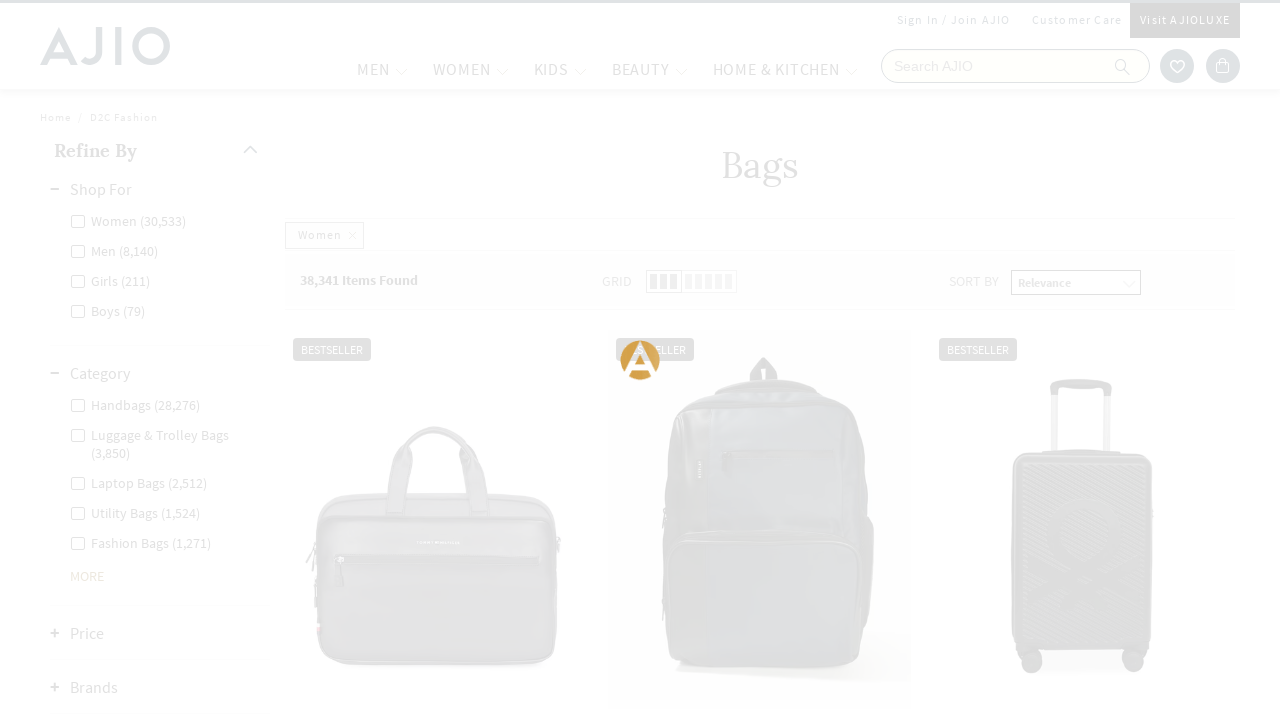

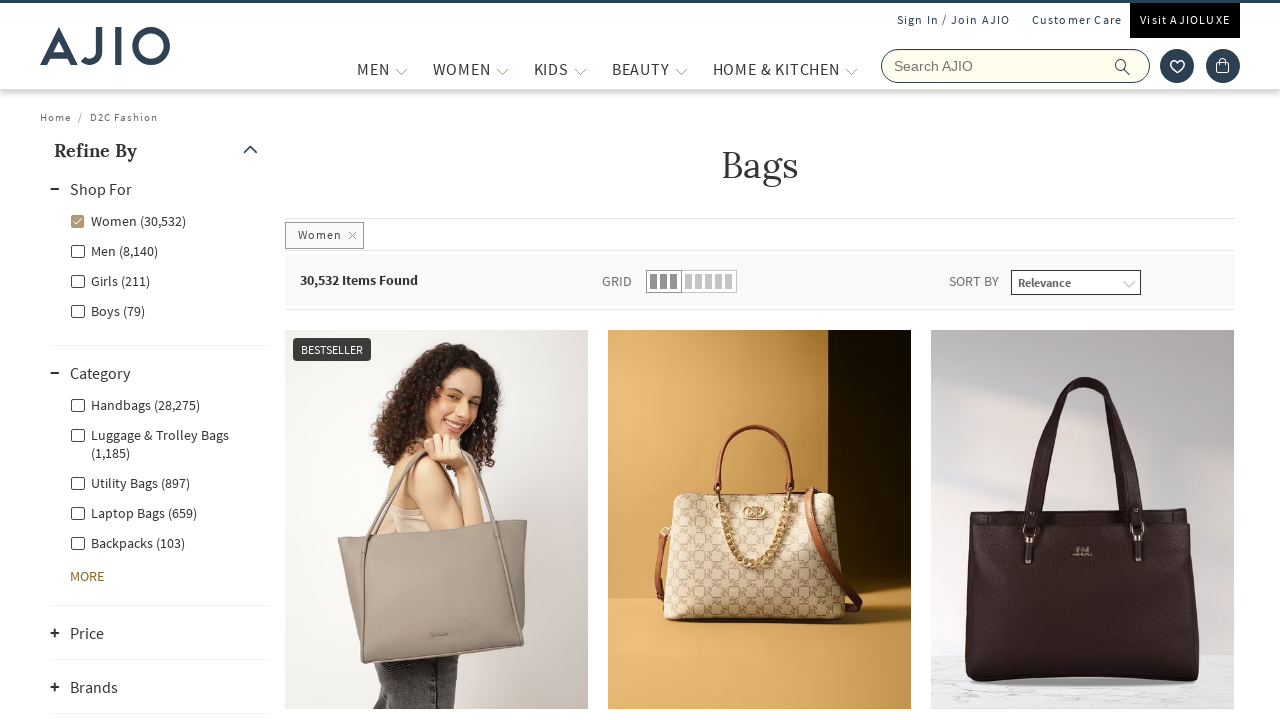